Tests the age form with multiple field inputs using a data map and submits the form

Starting URL: https://acctabootcamp.github.io/site/examples/age

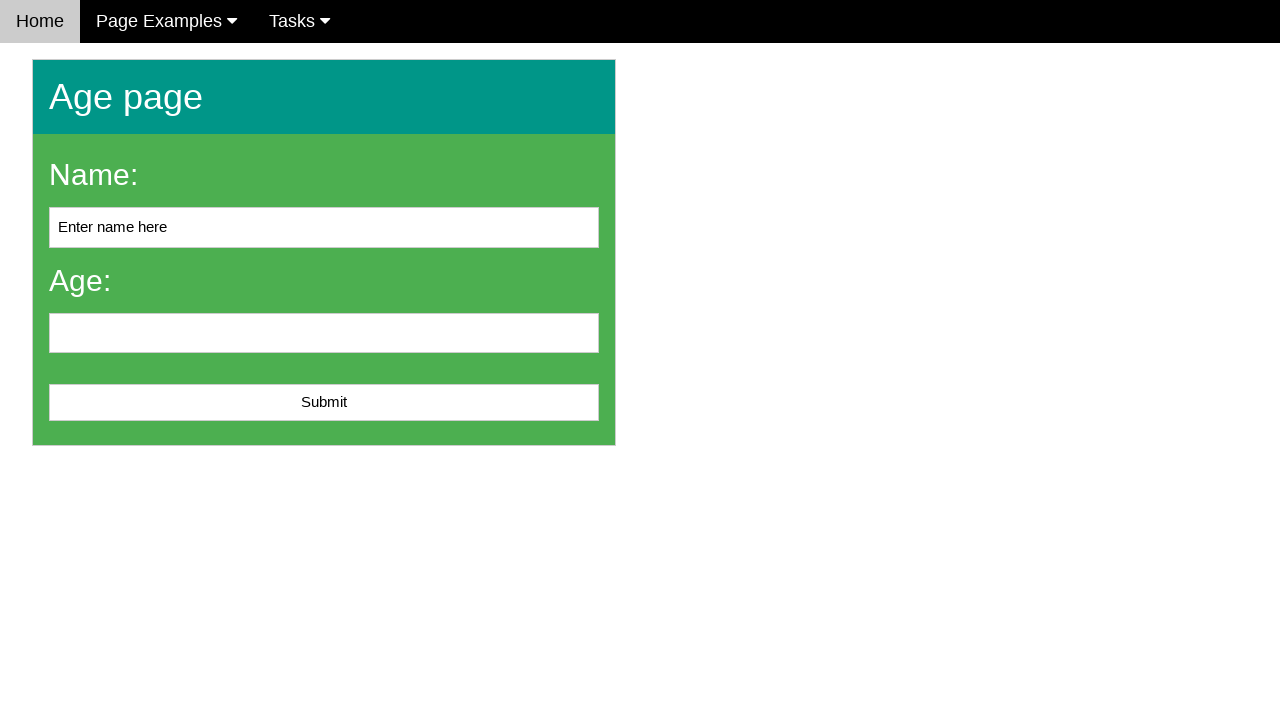

Cleared name field on #name
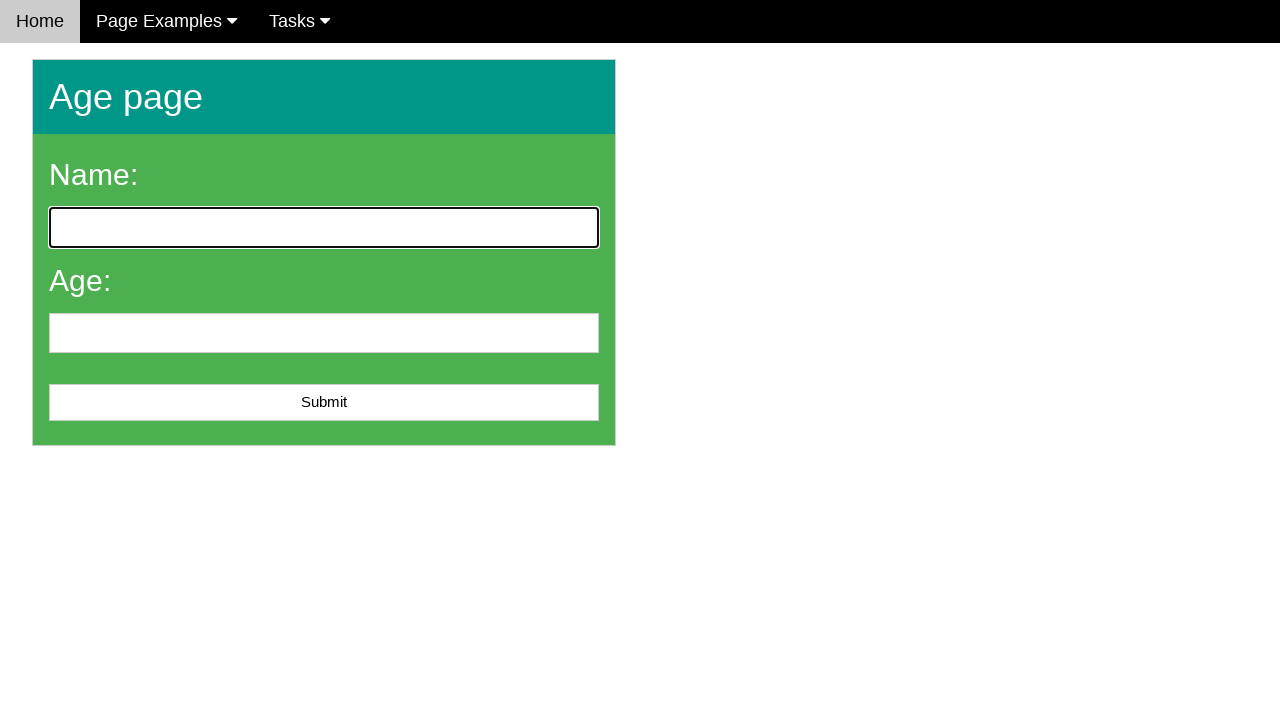

Entered 'Emily Watson' in name field on #name
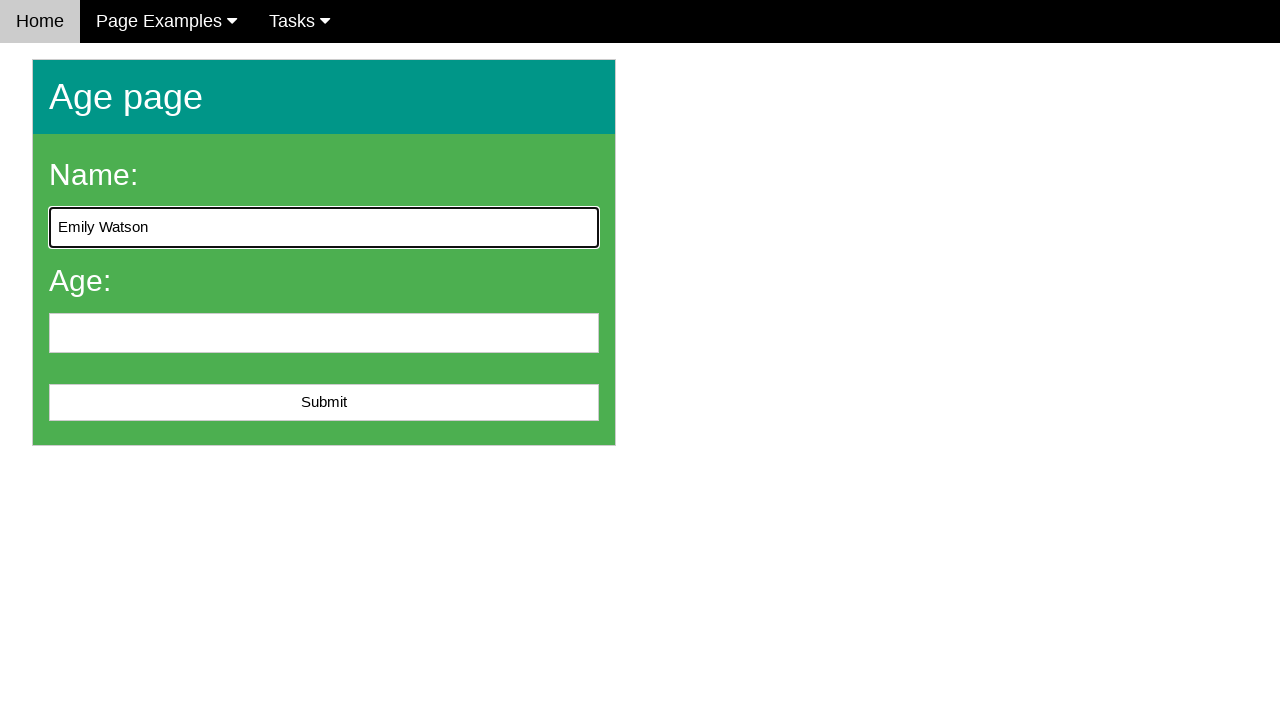

Cleared age field on #age
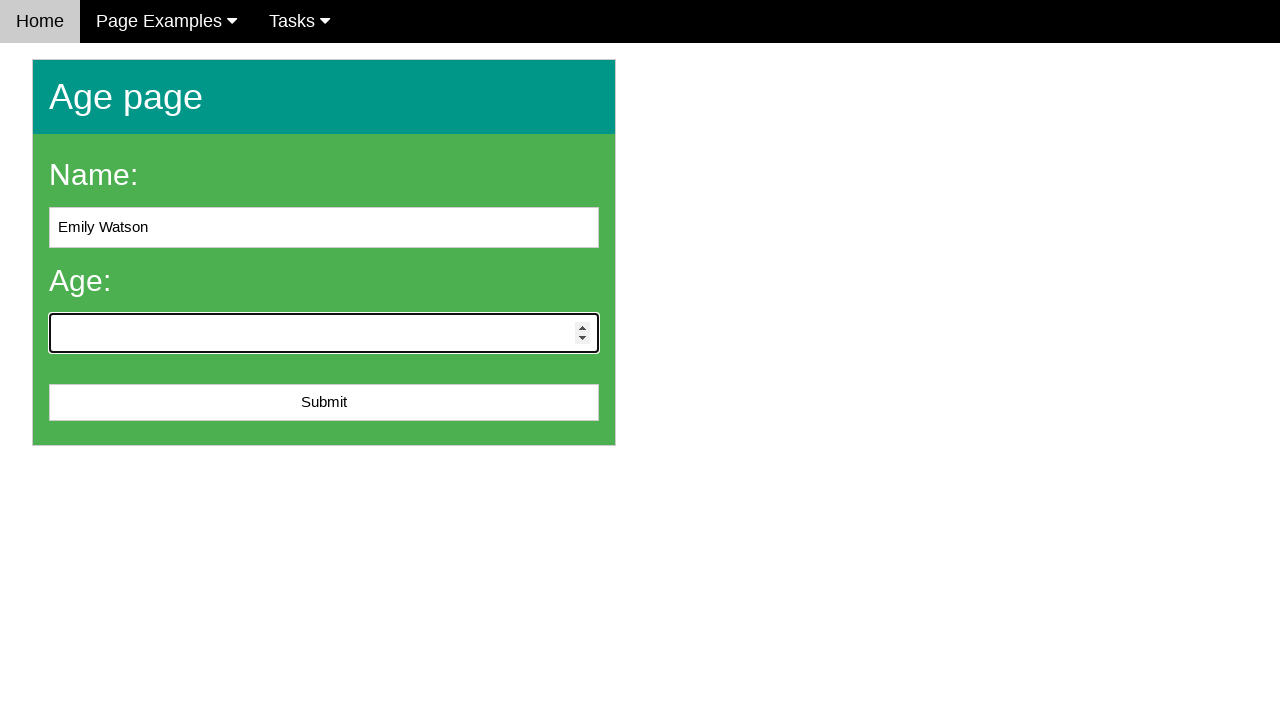

Entered '29' in age field on #age
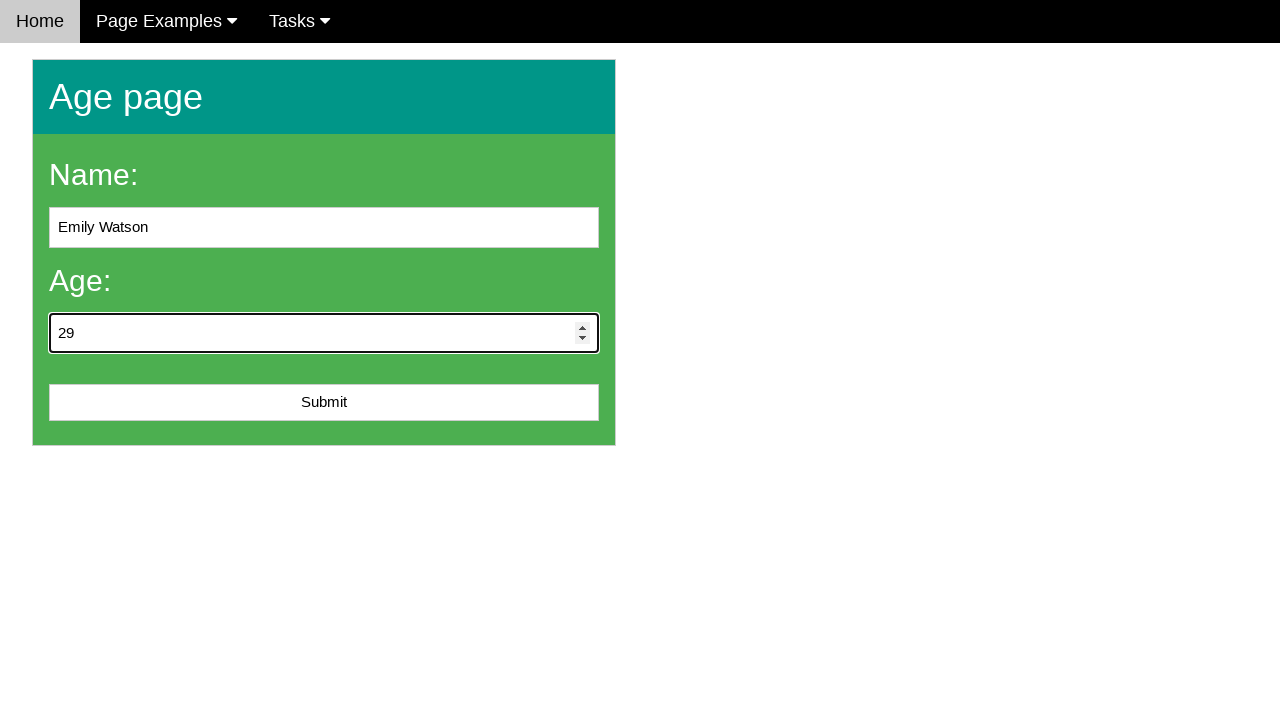

Clicked submit button to submit age form at (324, 403) on #submit
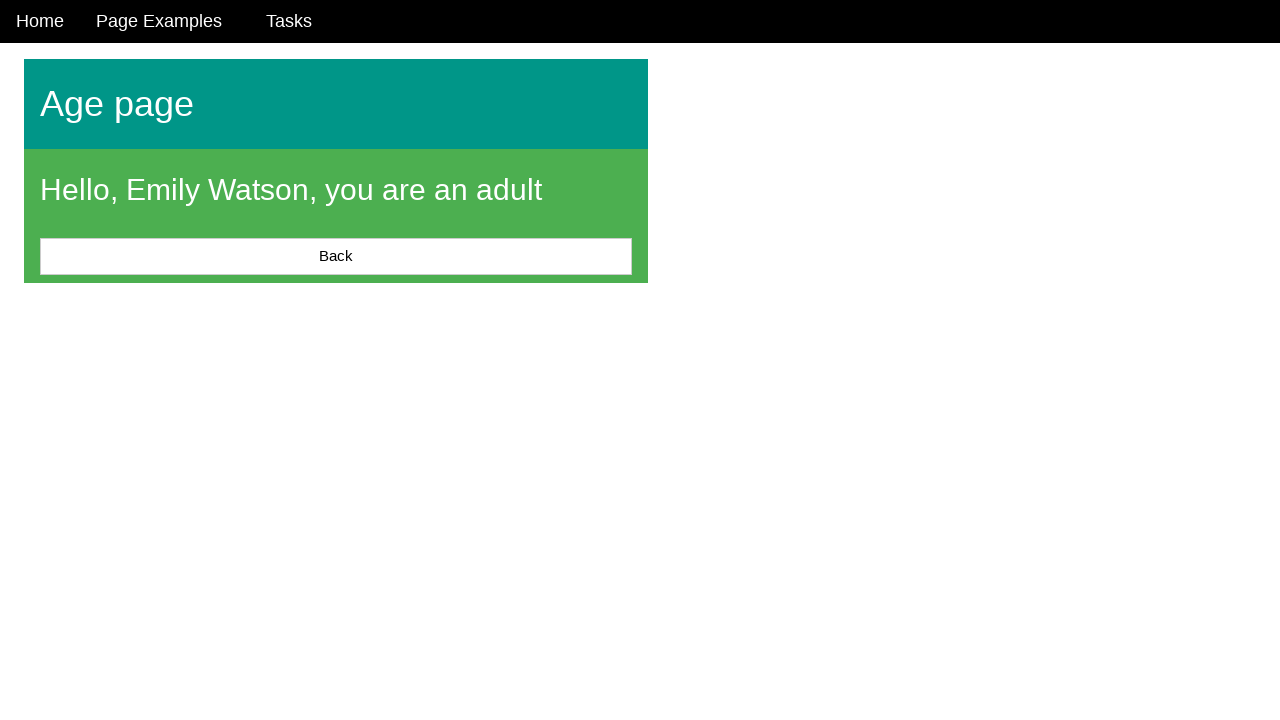

Result message appeared after form submission
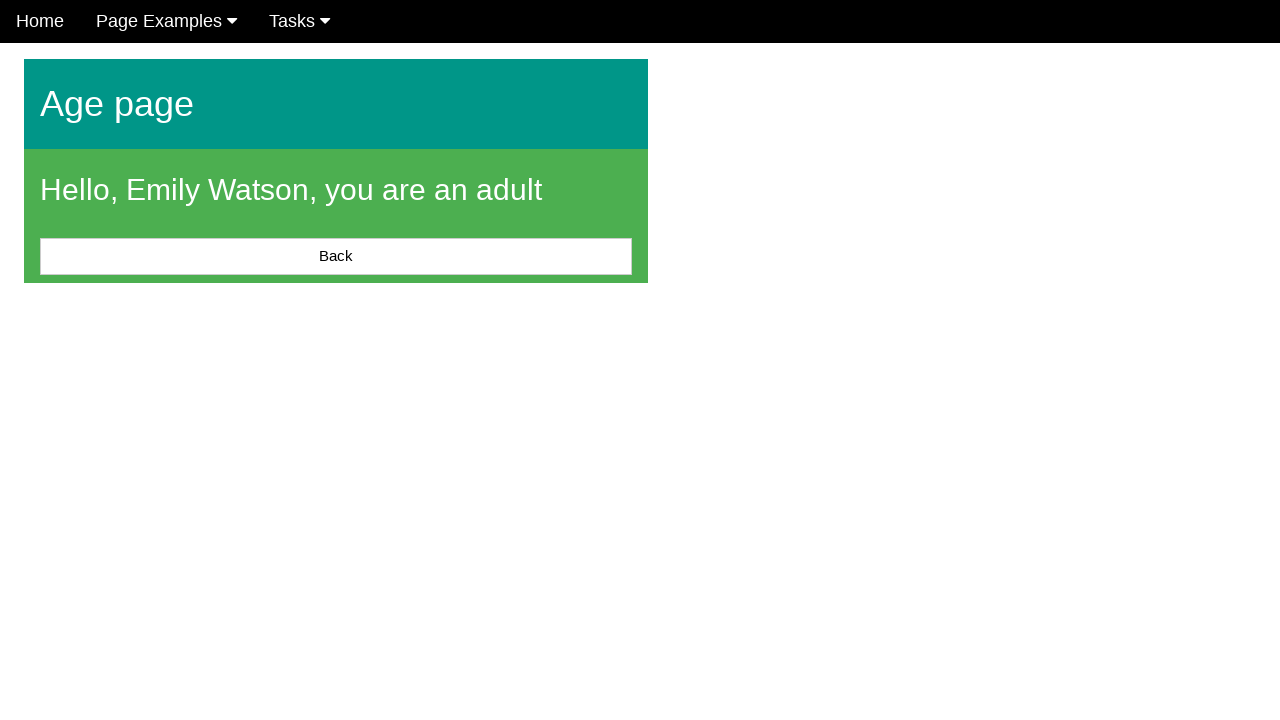

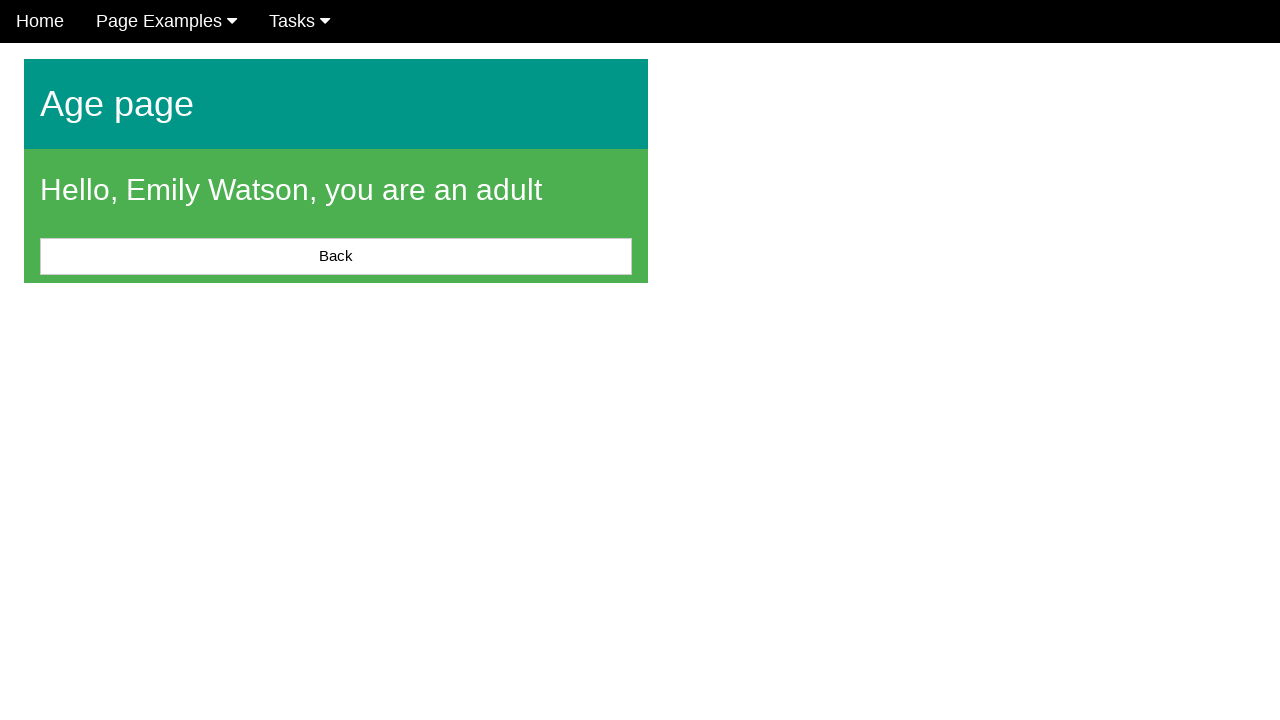